Tests the forgot password flow by entering username and clicking forgot password link

Starting URL: https://login.salesforce.com/

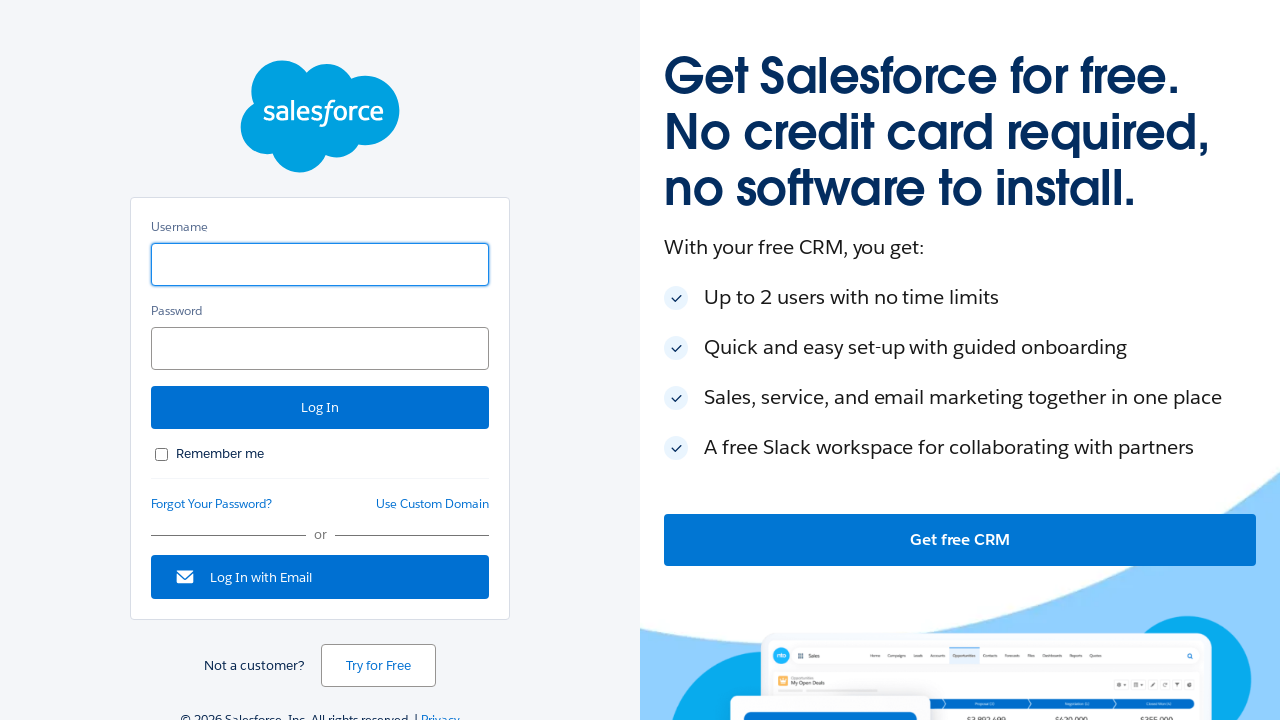

Entered username 'testuser123@example.com' in login form on #username
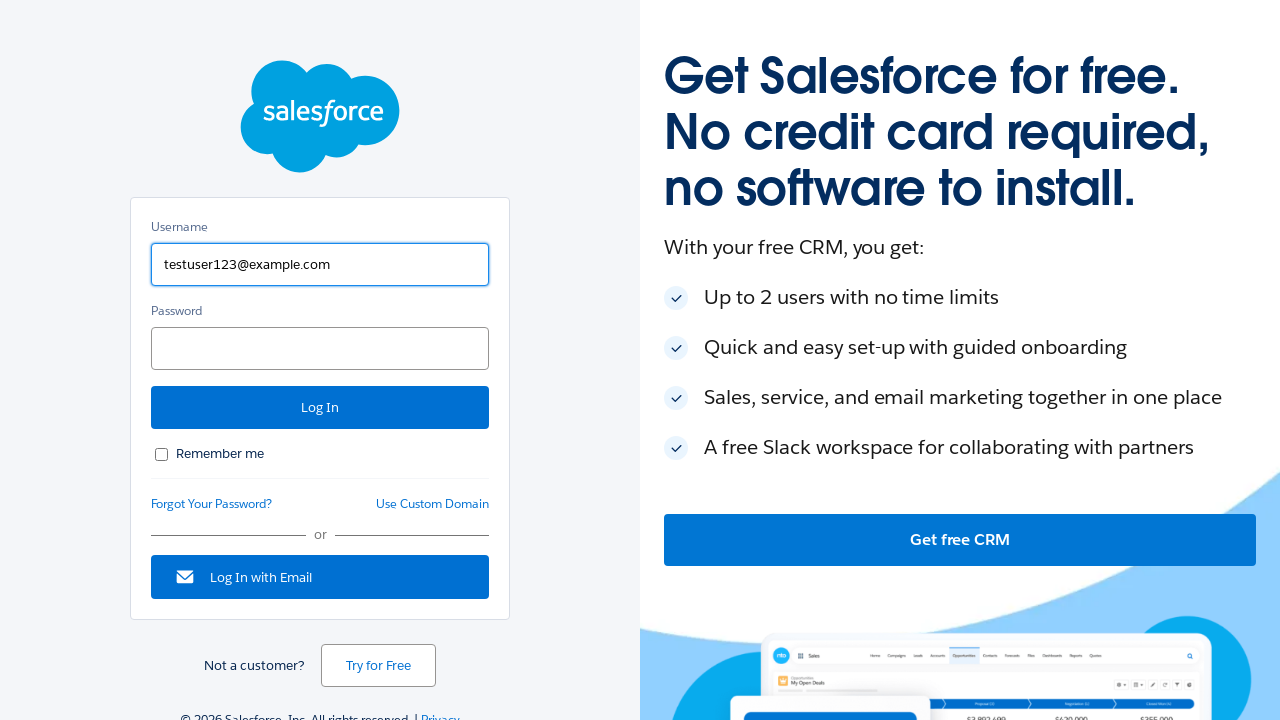

Clicked forgot password link at (212, 504) on #forgot_password_link
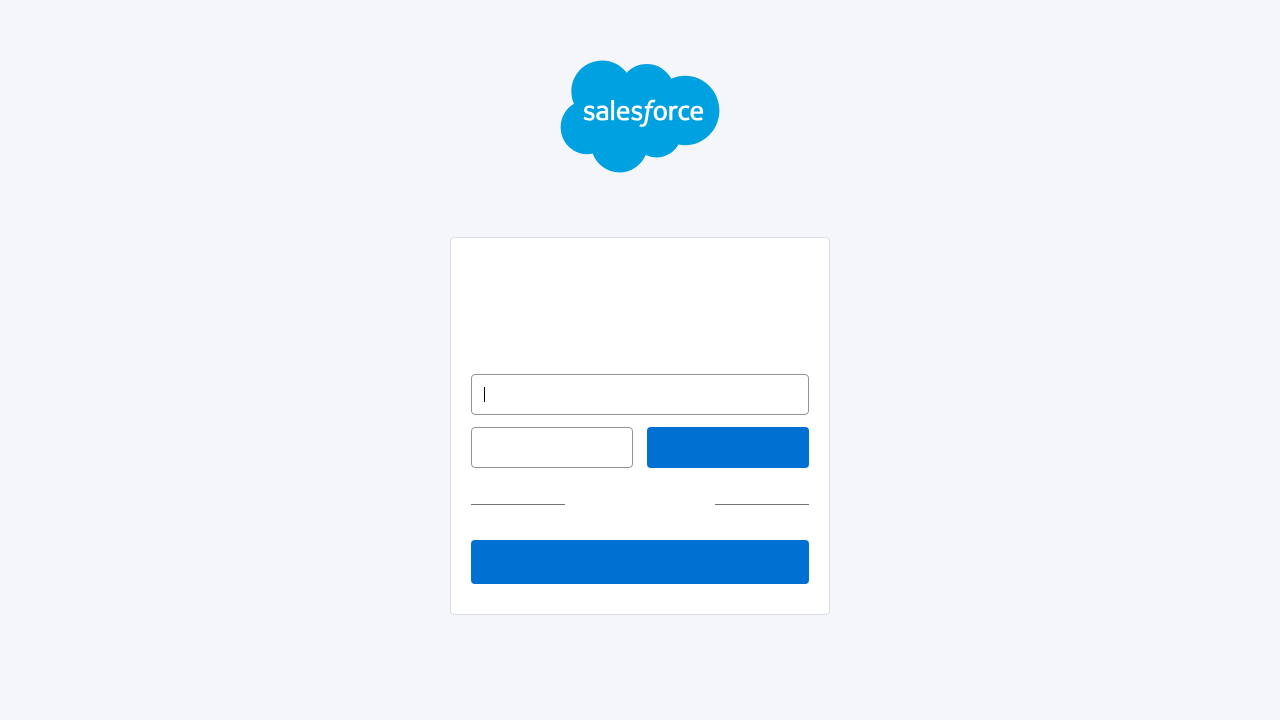

Forgot password page loaded successfully
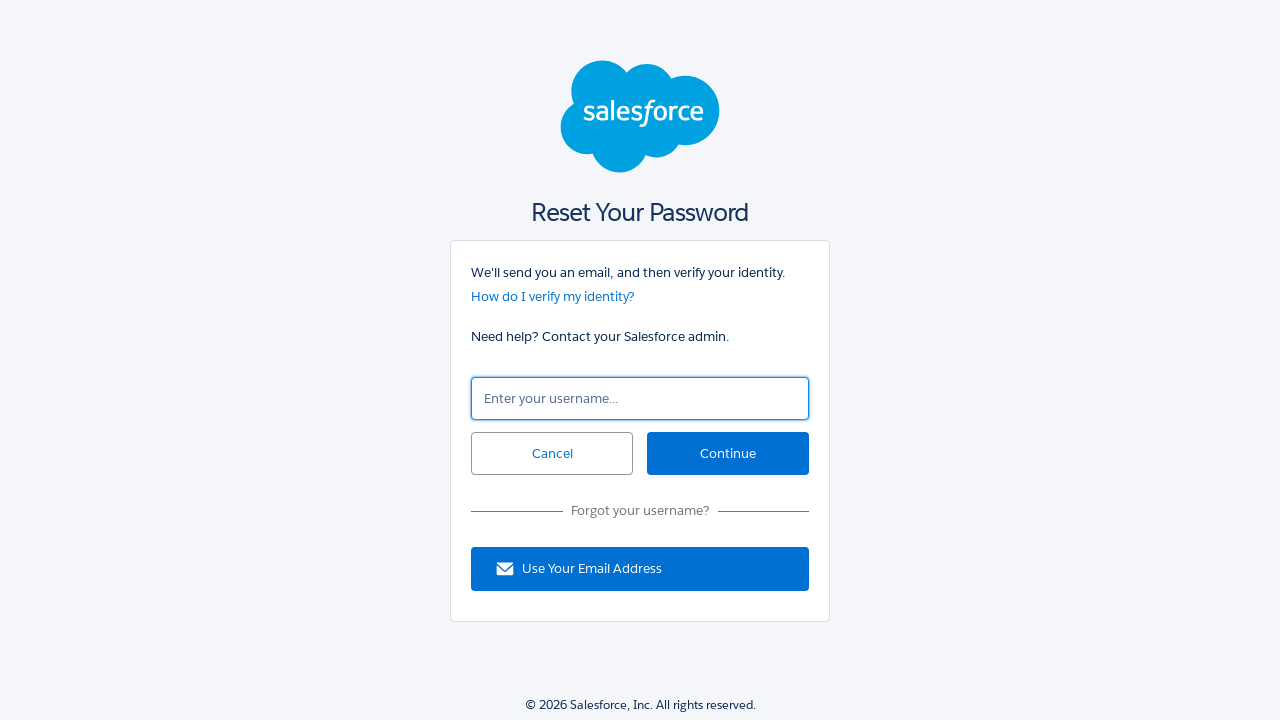

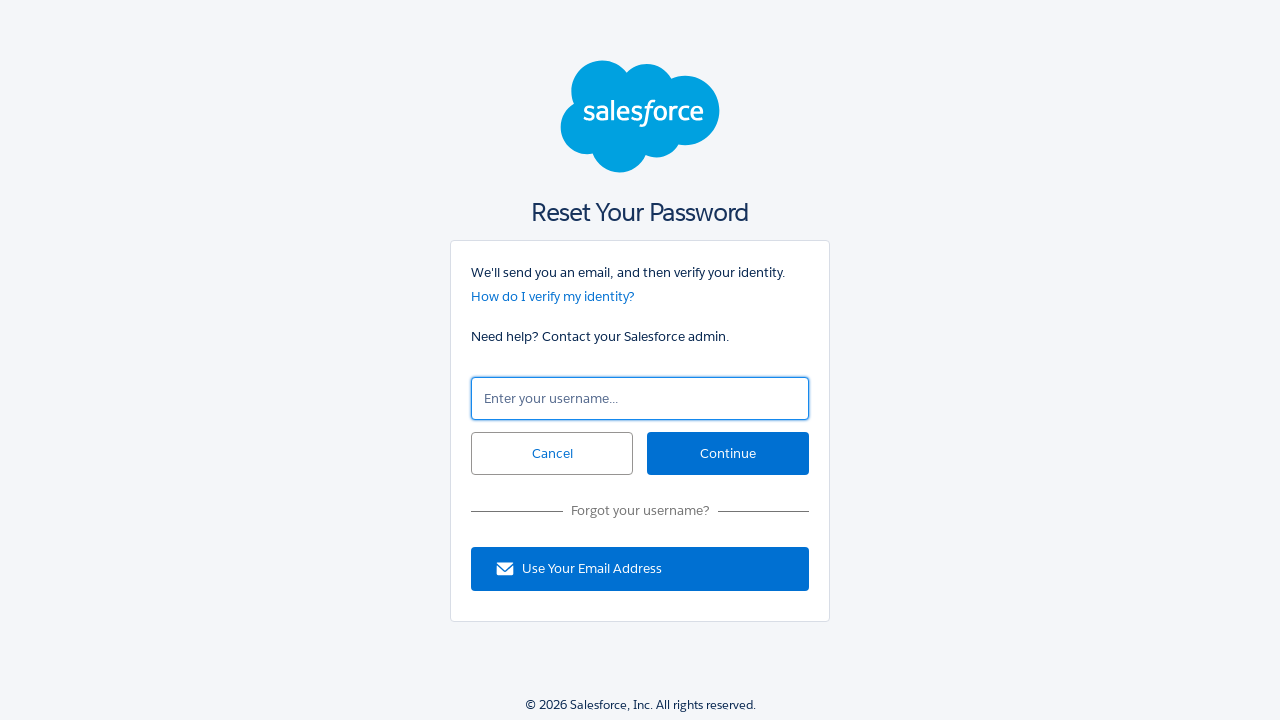